Tests registration form by selecting the male gender radio button option

Starting URL: https://demo.automationtesting.in/Register.html

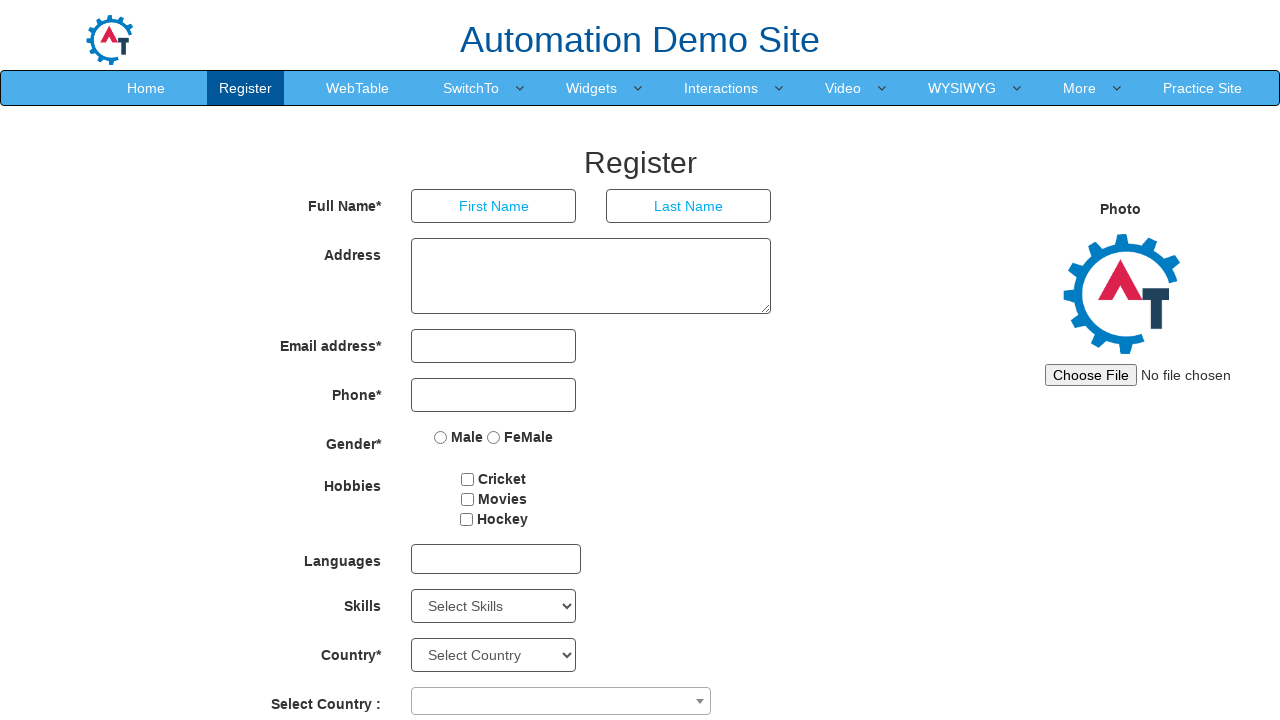

Clicked male gender radio button on registration form at (441, 437) on input[type='radio'][value='Male']
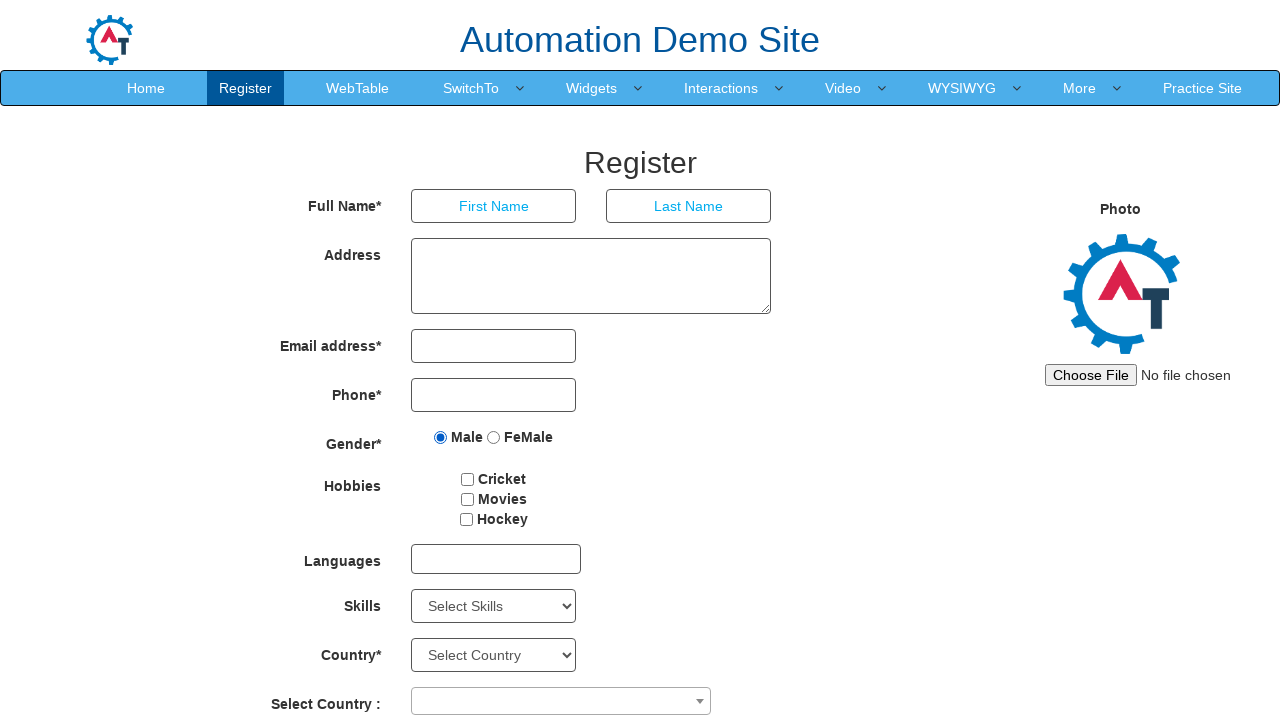

Verified that male radio button is selected
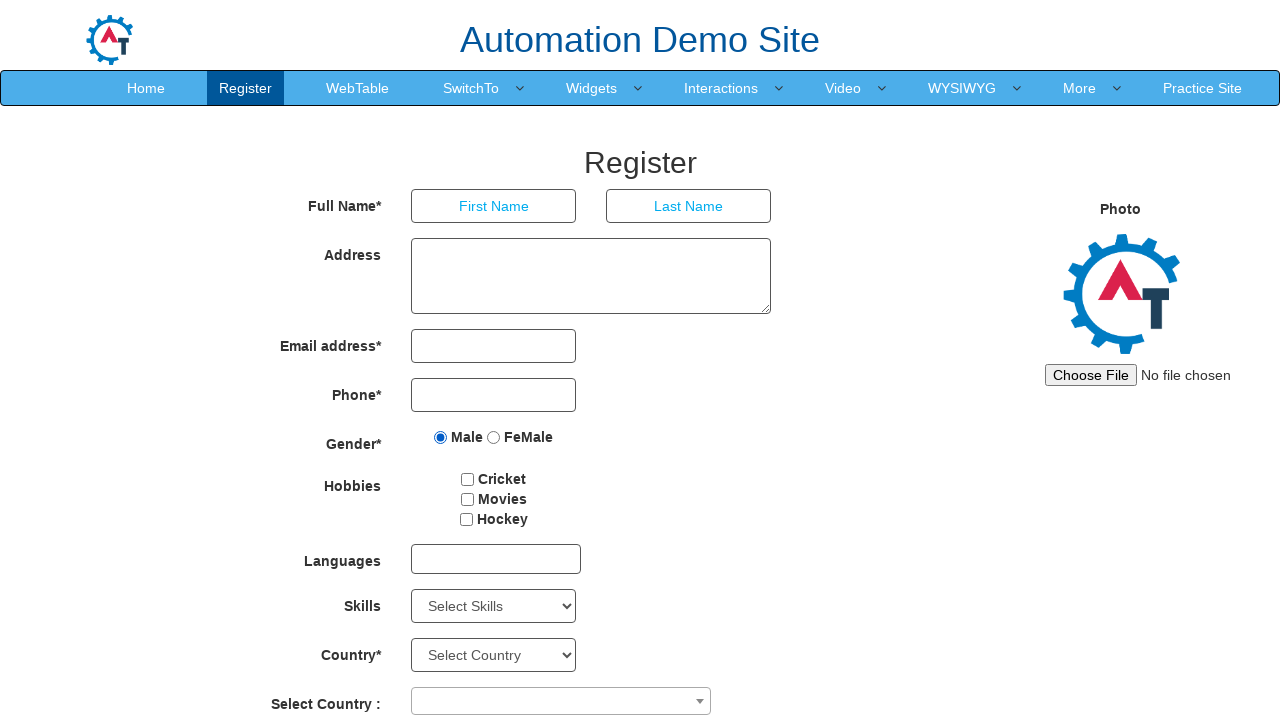

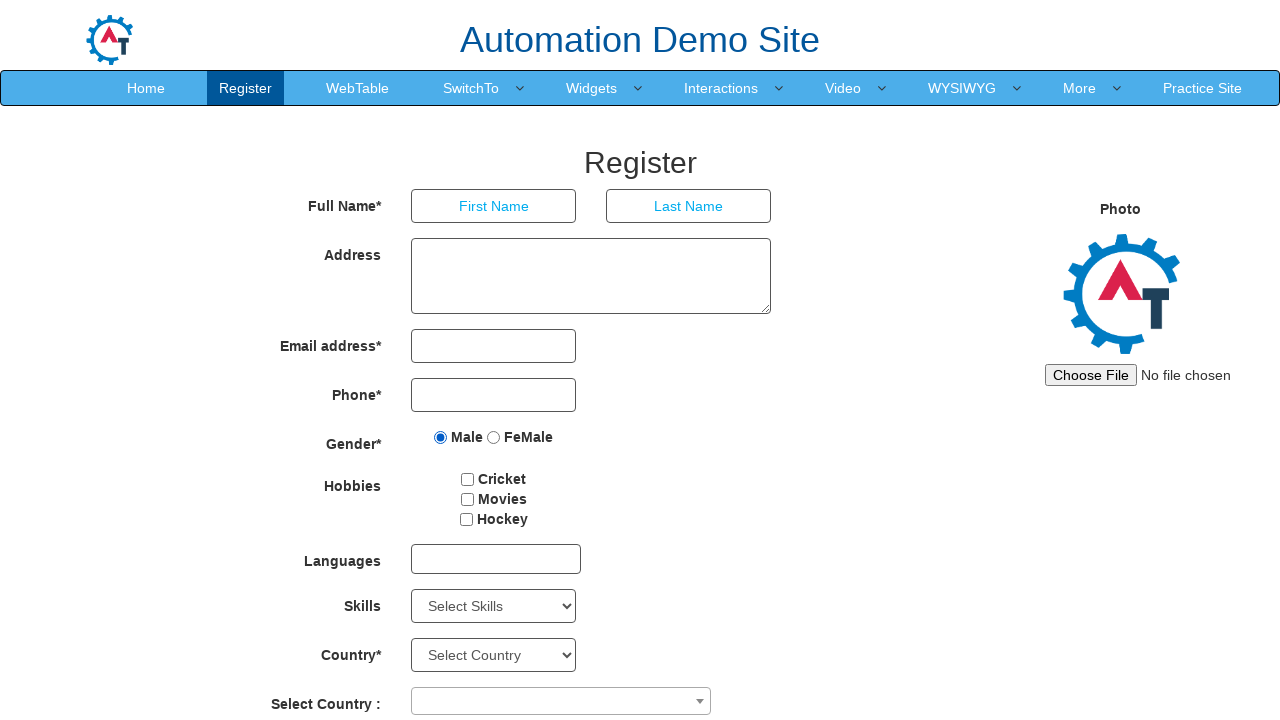